Counts all links on the page and retrieves their text

Starting URL: https://rahulshettyacademy.com/AutomationPractice/

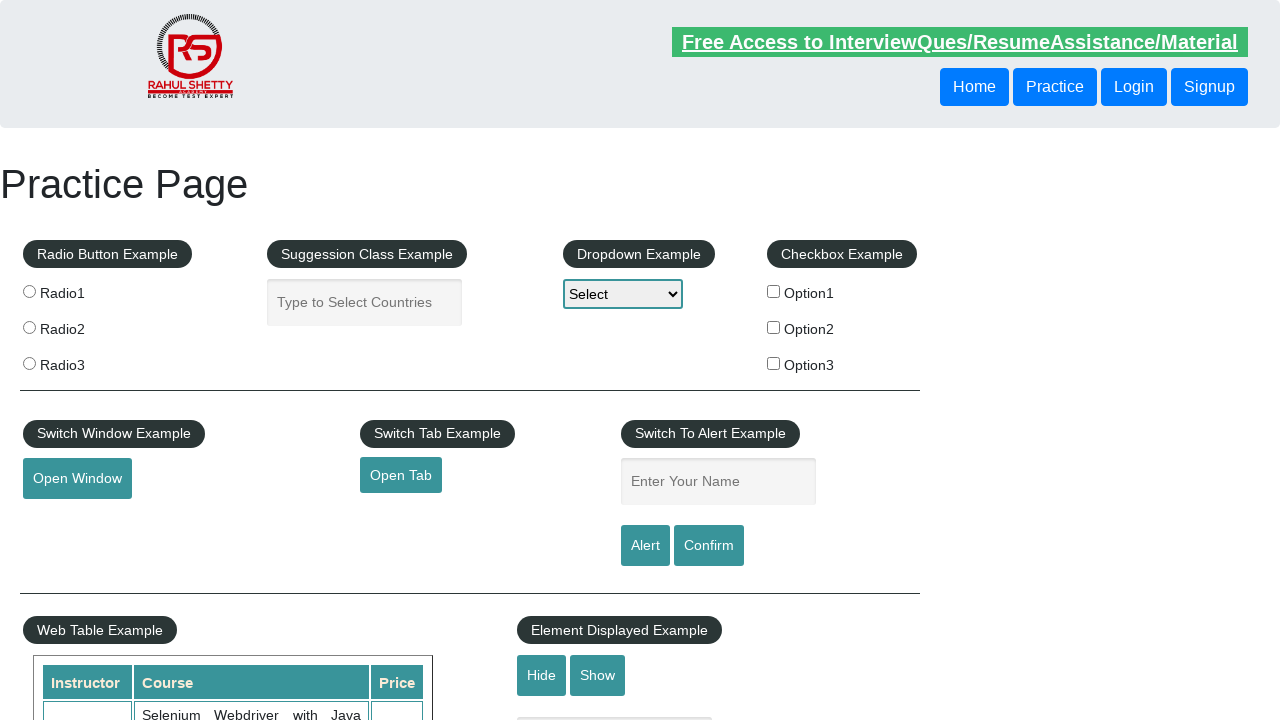

Navigated to AutomationPractice page
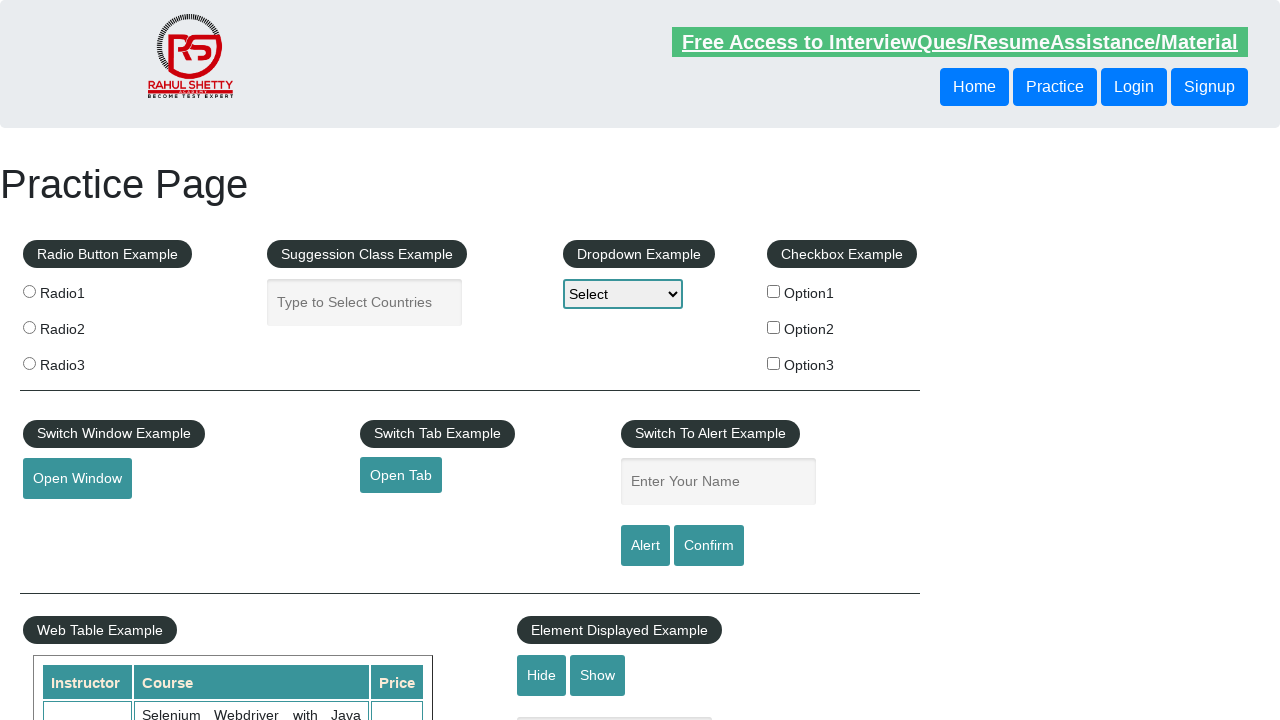

Located all links on the page
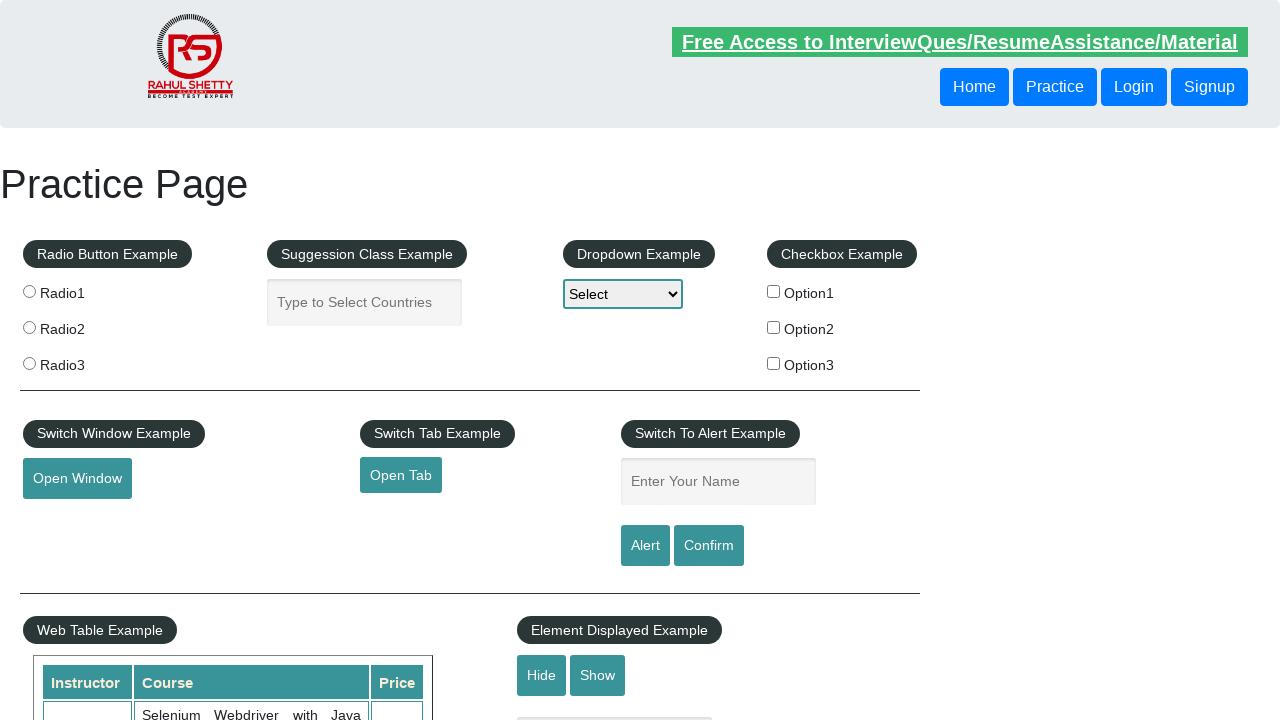

Counted 27 total links on the page
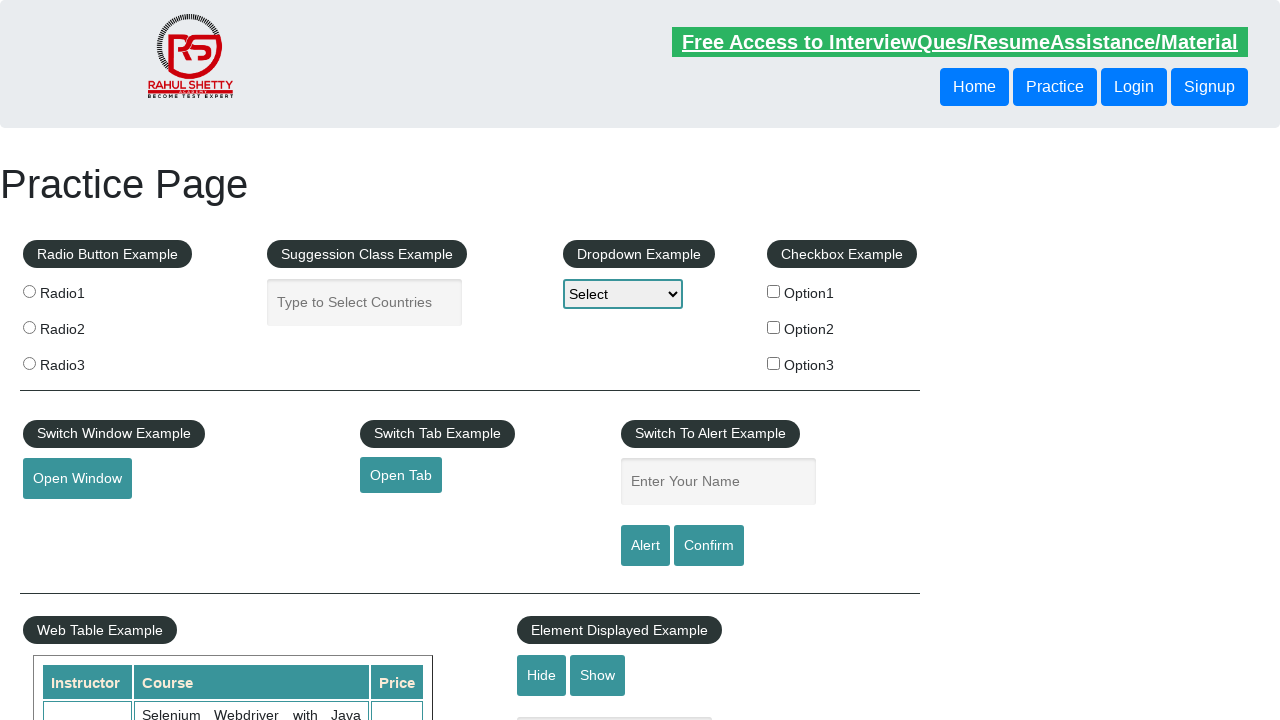

Retrieved link text: 
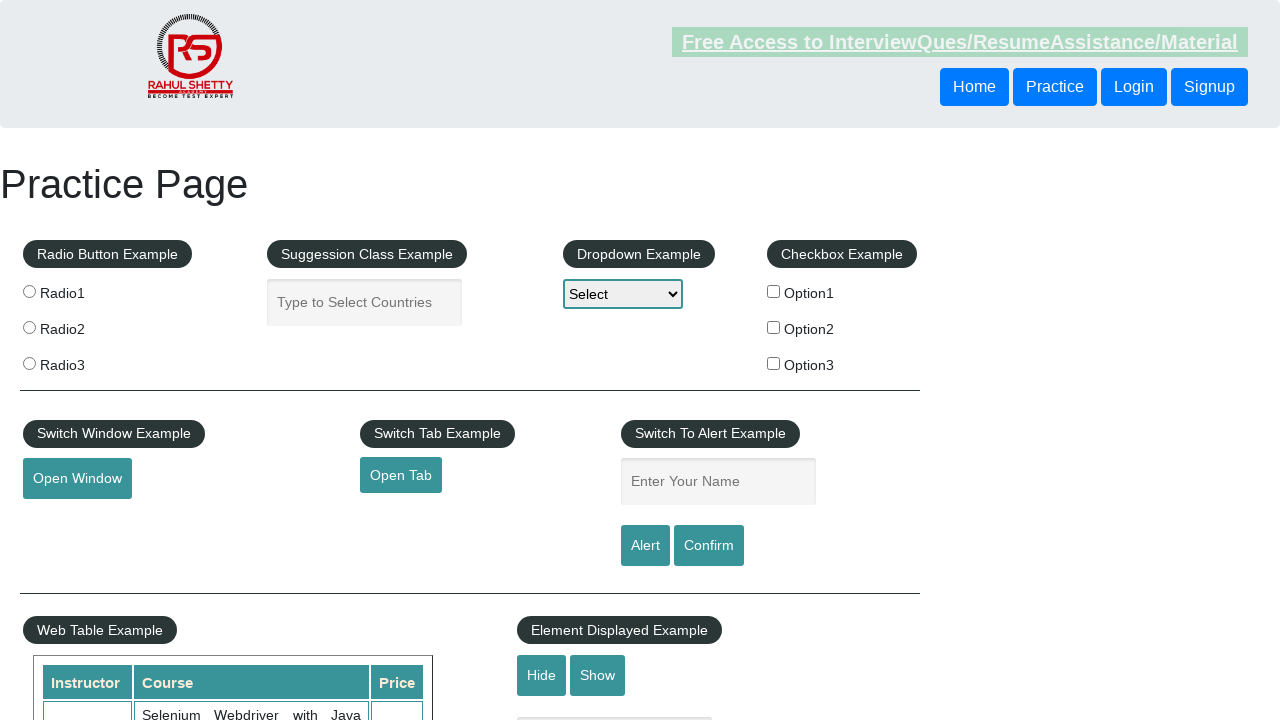

Retrieved link text: Free Access to InterviewQues/ResumeAssistance/Material
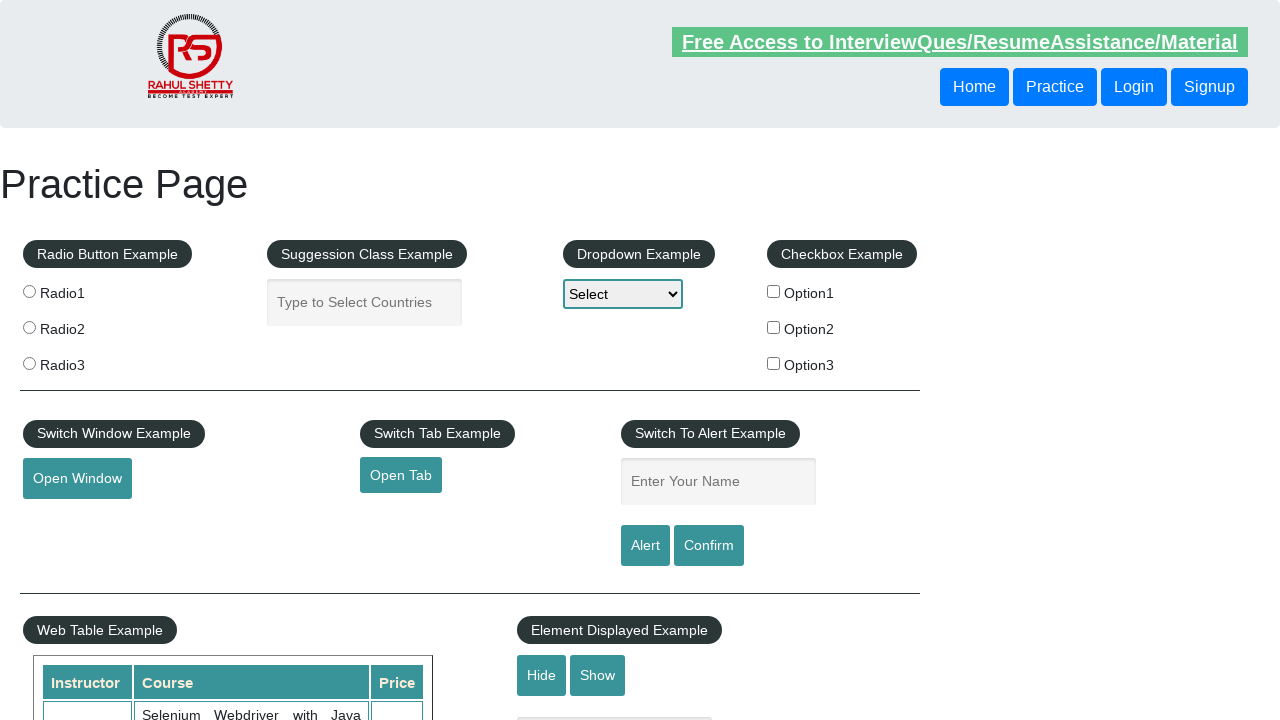

Retrieved link text: Home
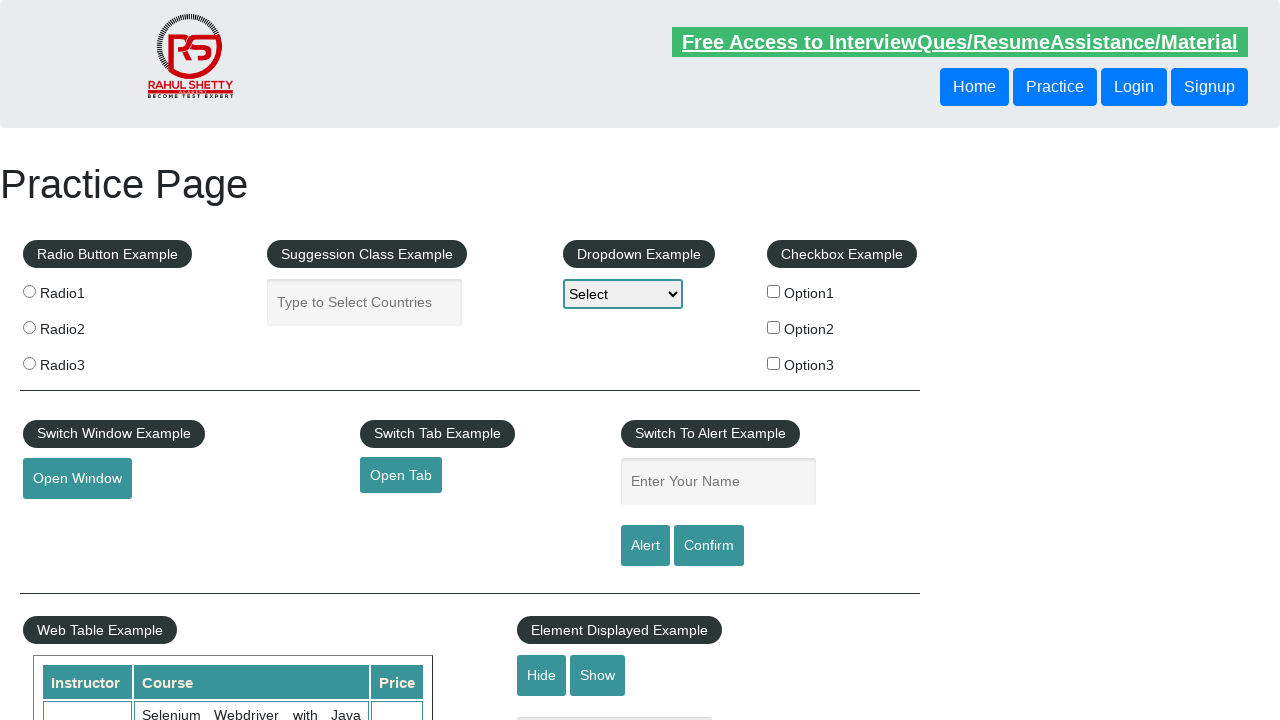

Retrieved link text: Open Tab
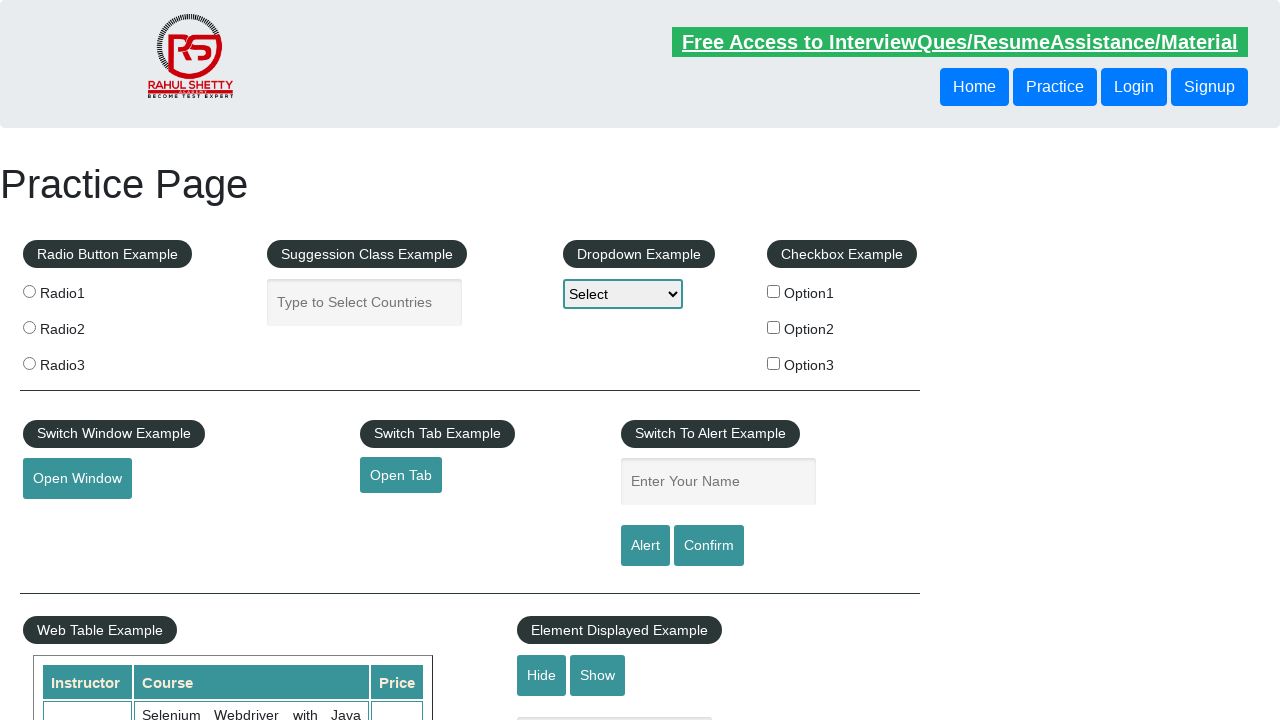

Retrieved link text: Top
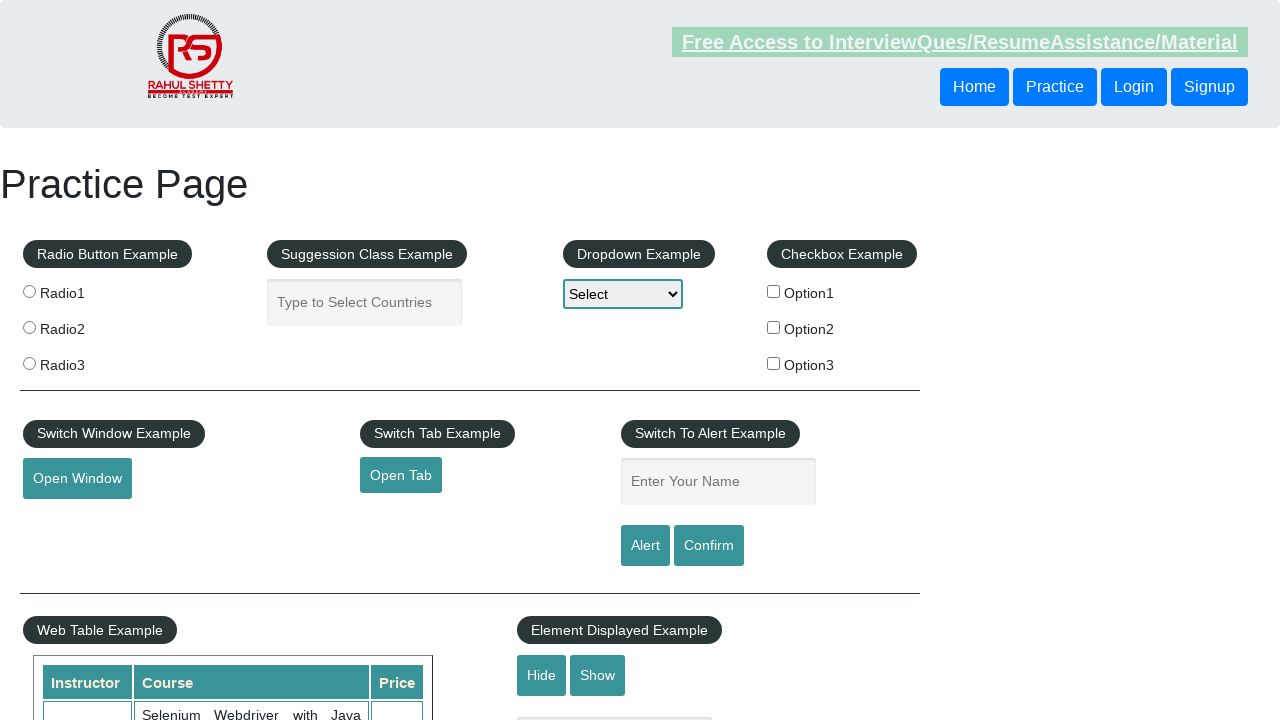

Retrieved link text: Reload
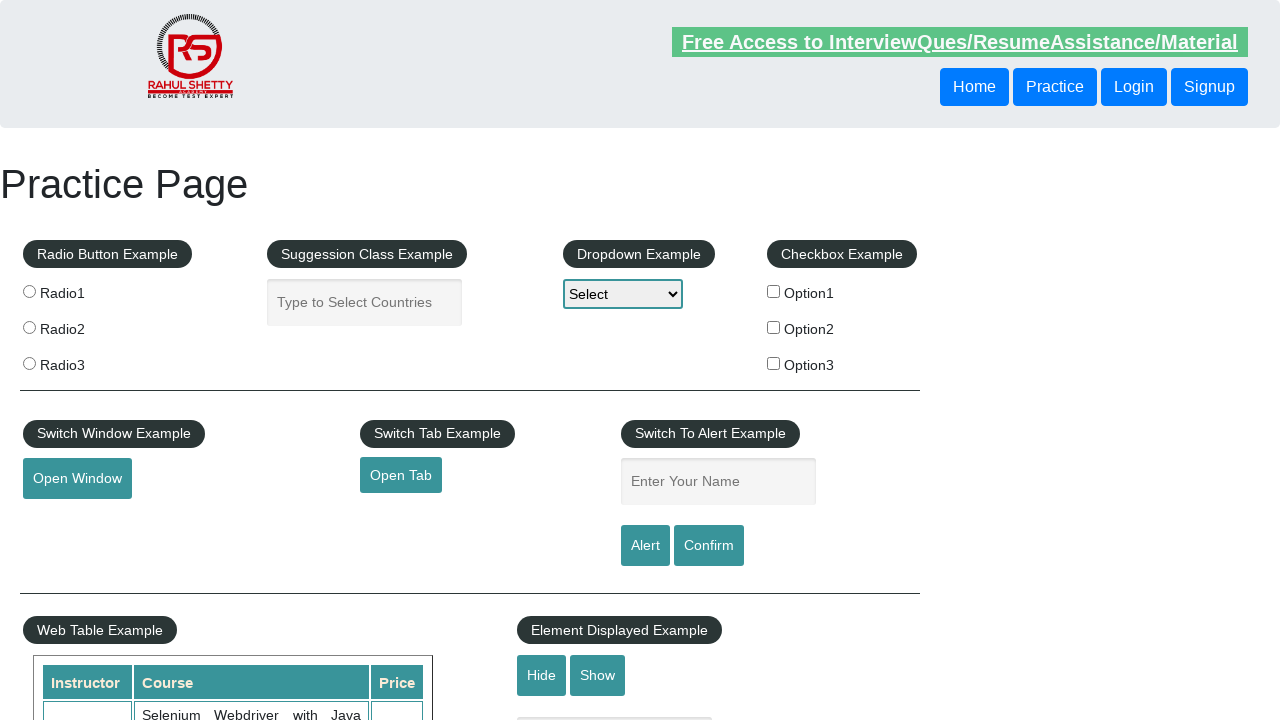

Retrieved link text: Discount Coupons
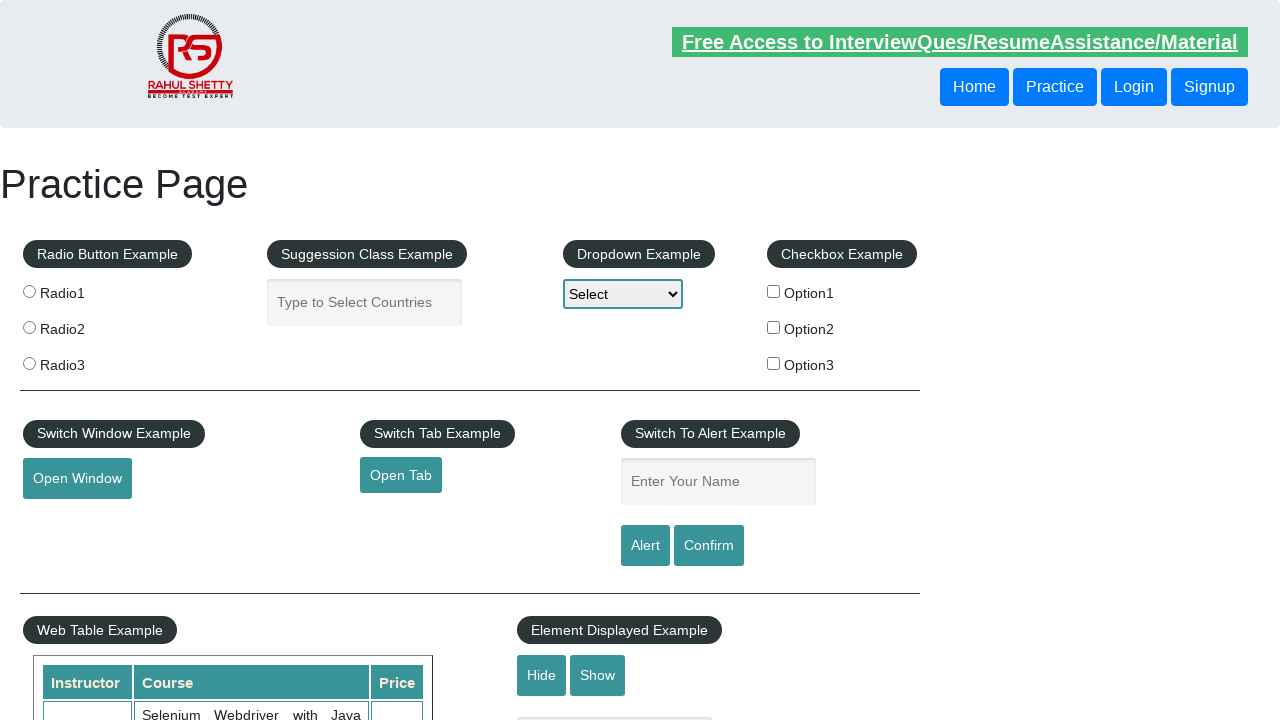

Retrieved link text: REST API
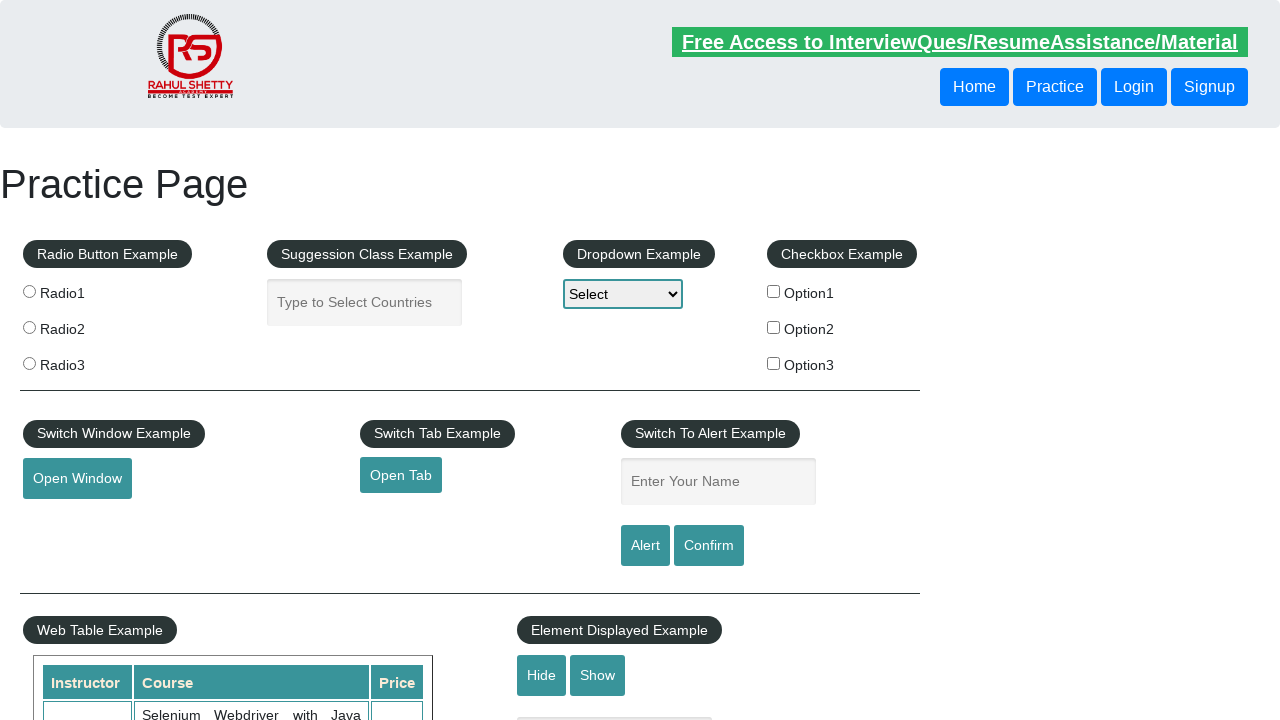

Retrieved link text: SoapUI
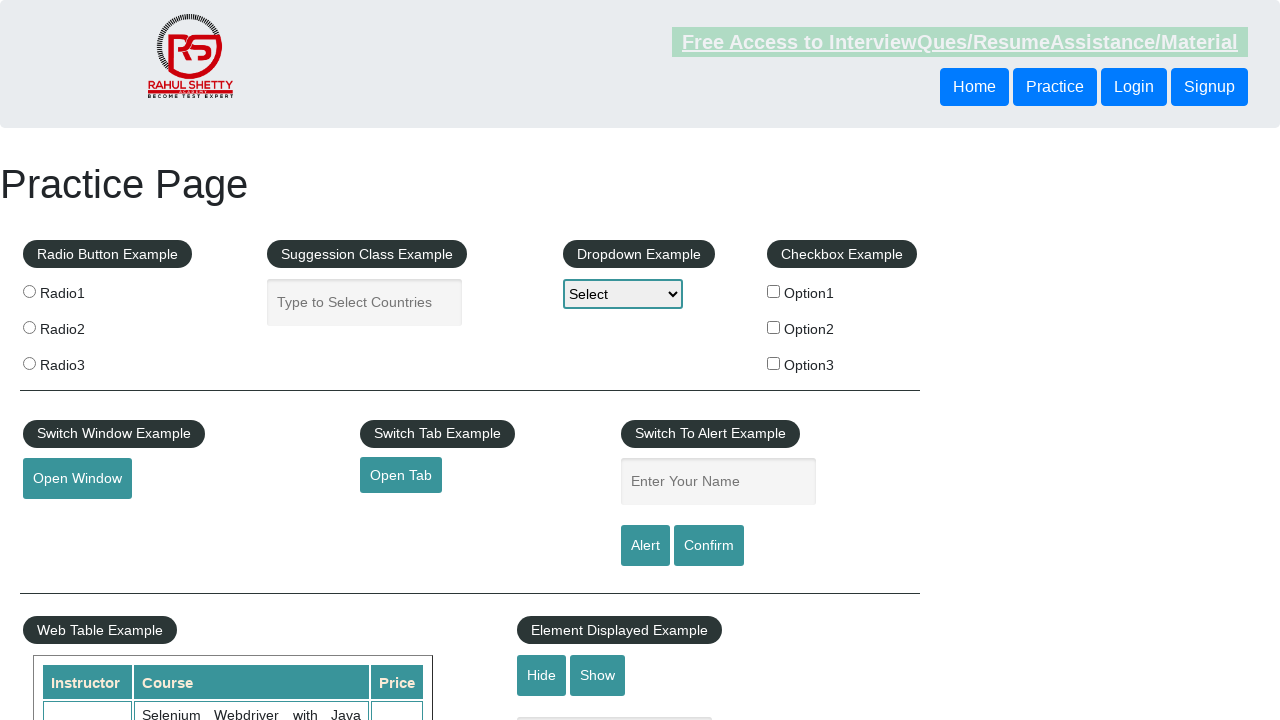

Retrieved link text: Appium
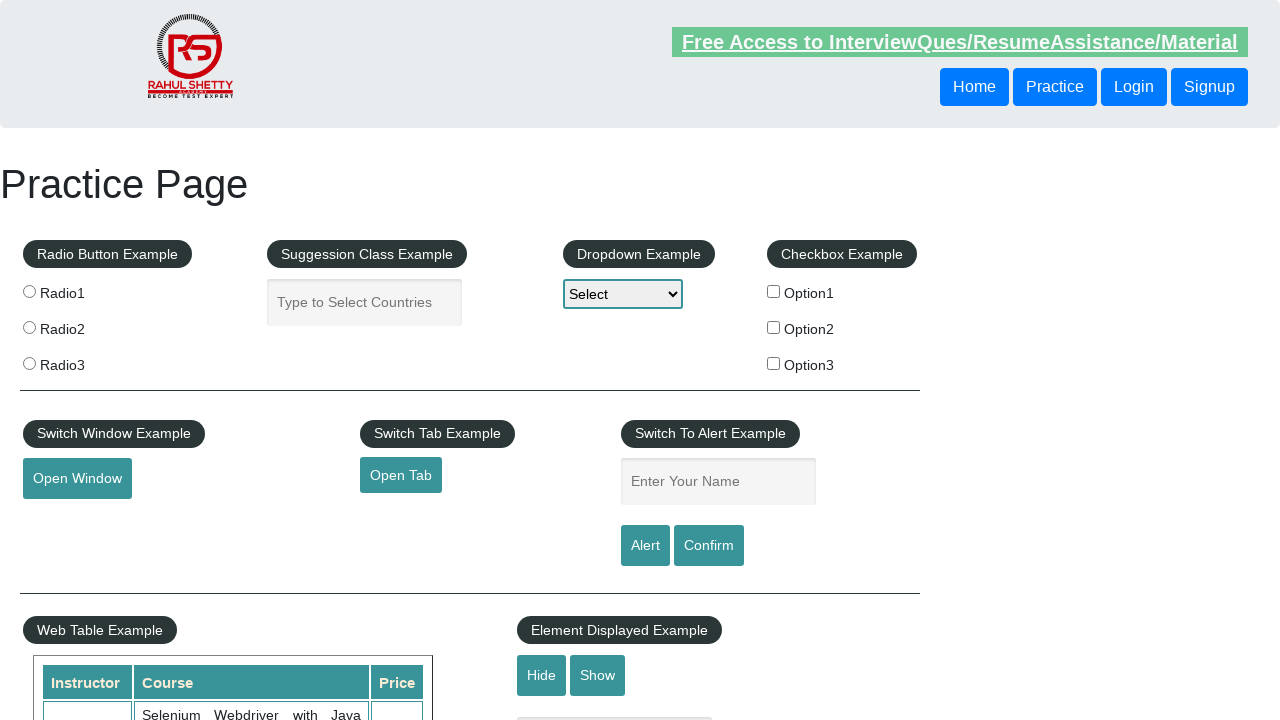

Retrieved link text: JMeter
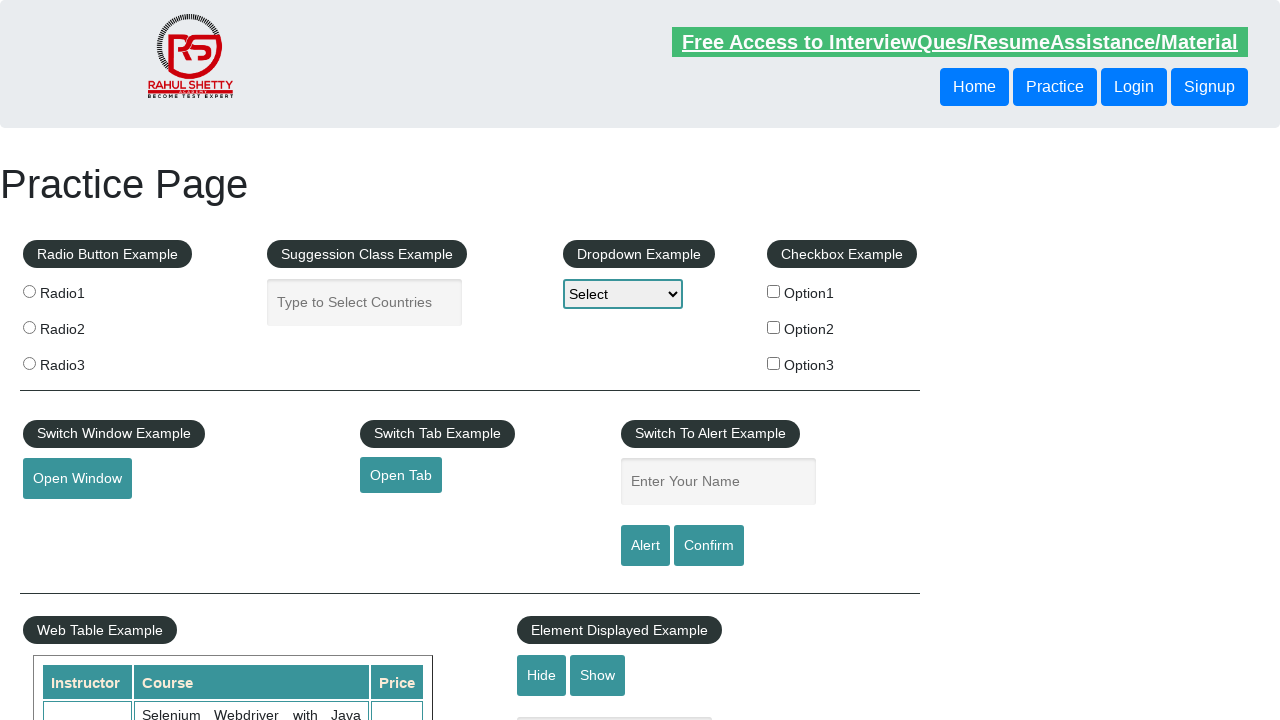

Retrieved link text: Latest News
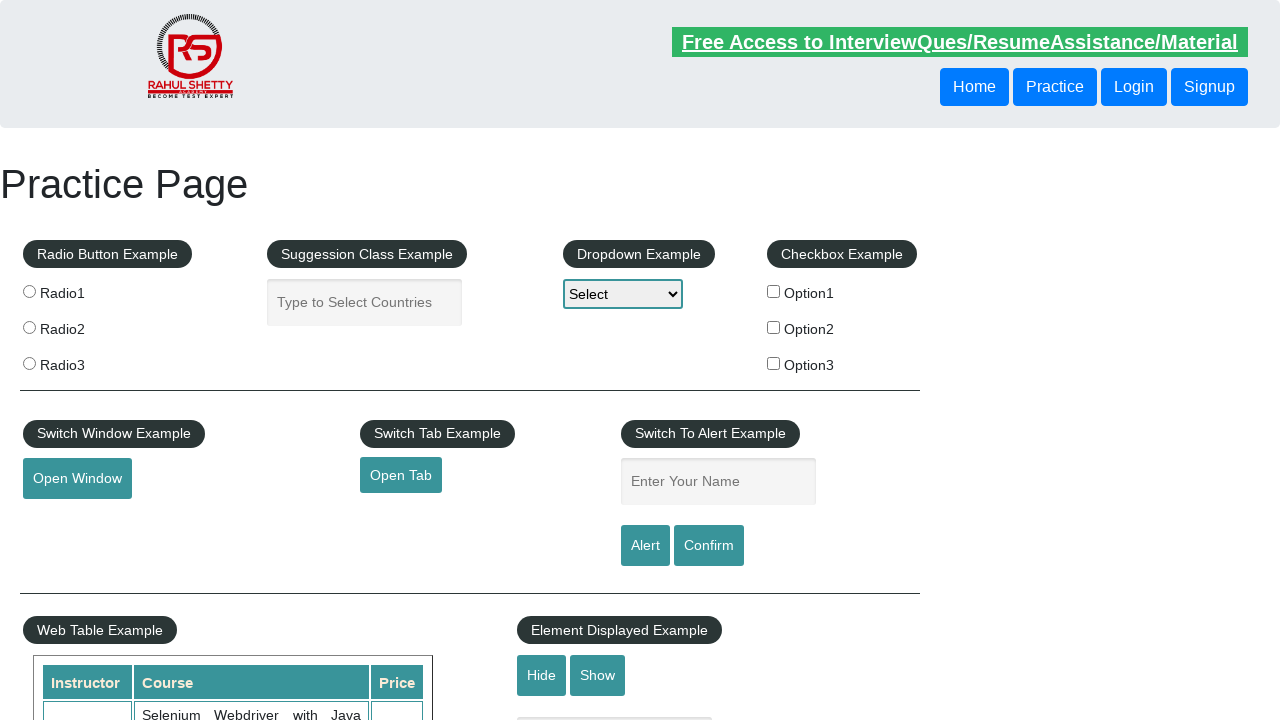

Retrieved link text: Broken Link
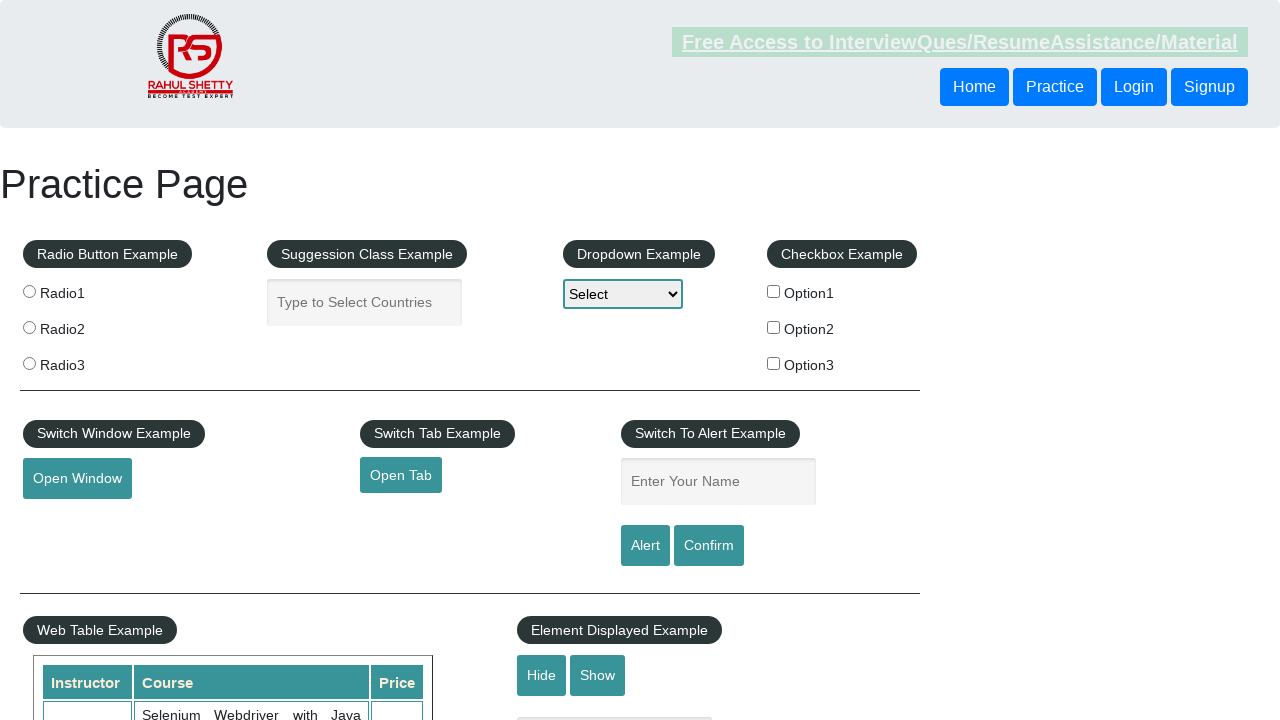

Retrieved link text: Dummy Content for Testing.
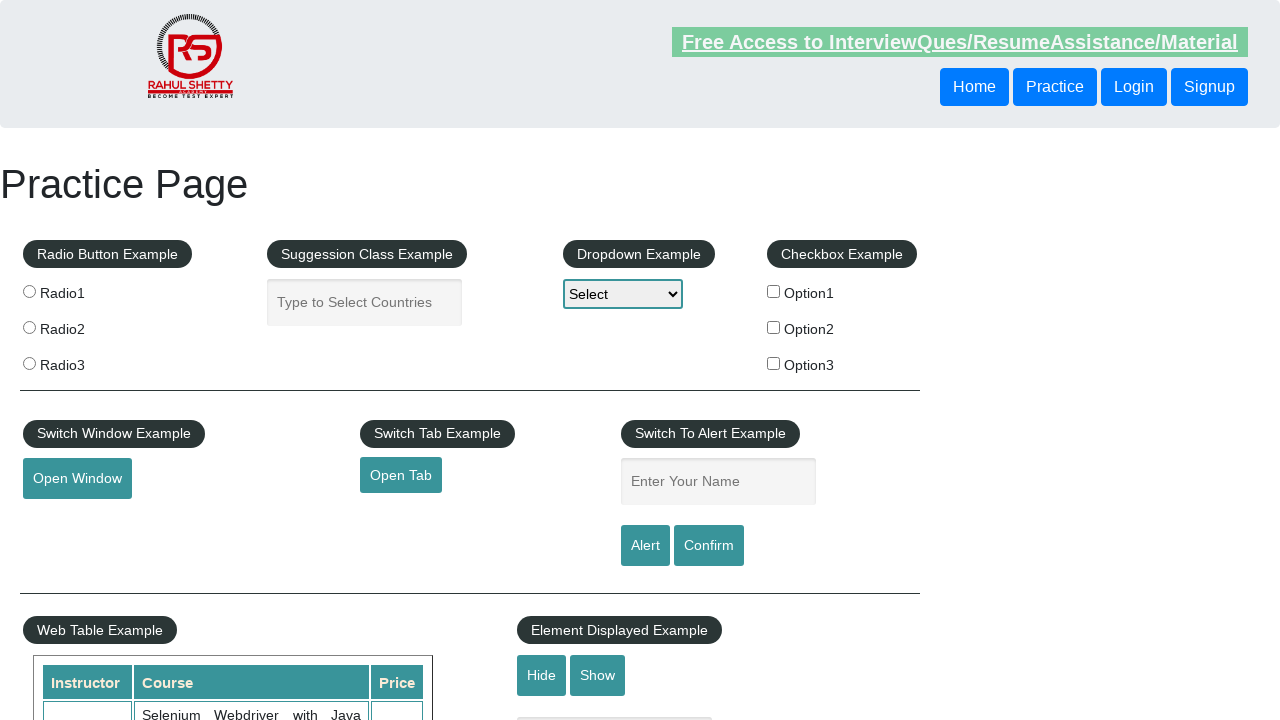

Retrieved link text: Dummy Content for Testing.
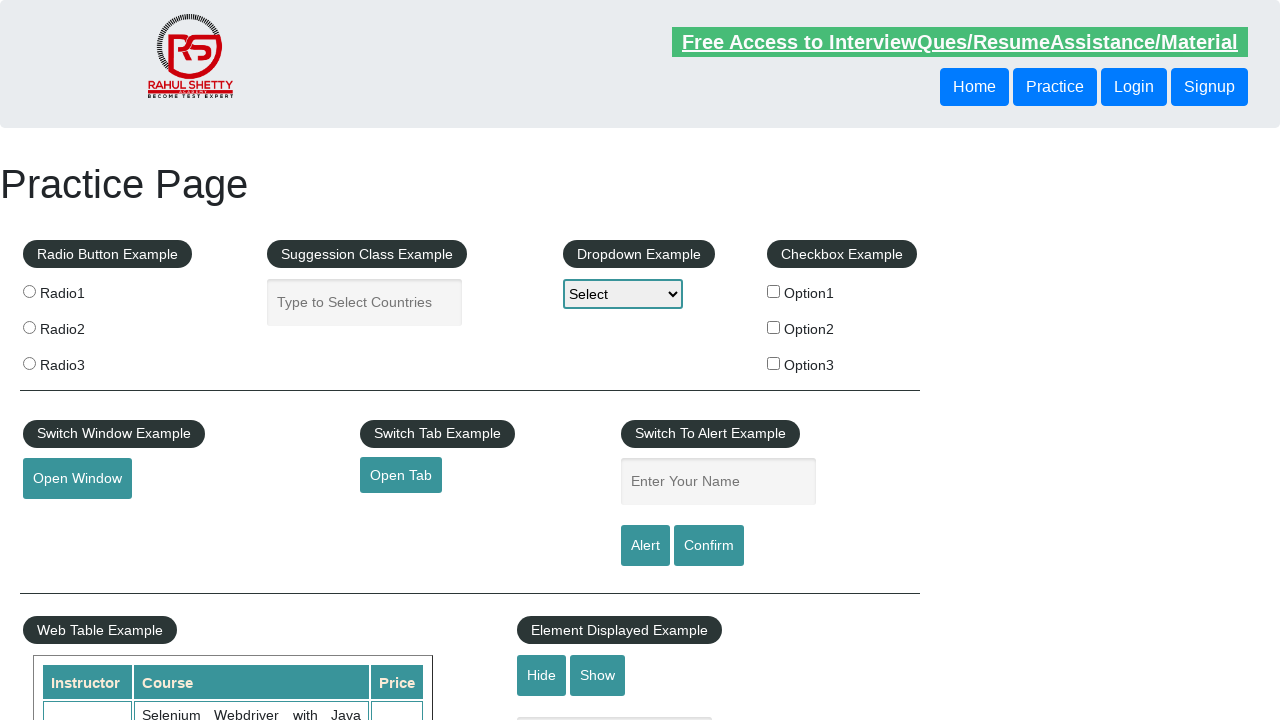

Retrieved link text: Dummy Content for Testing.
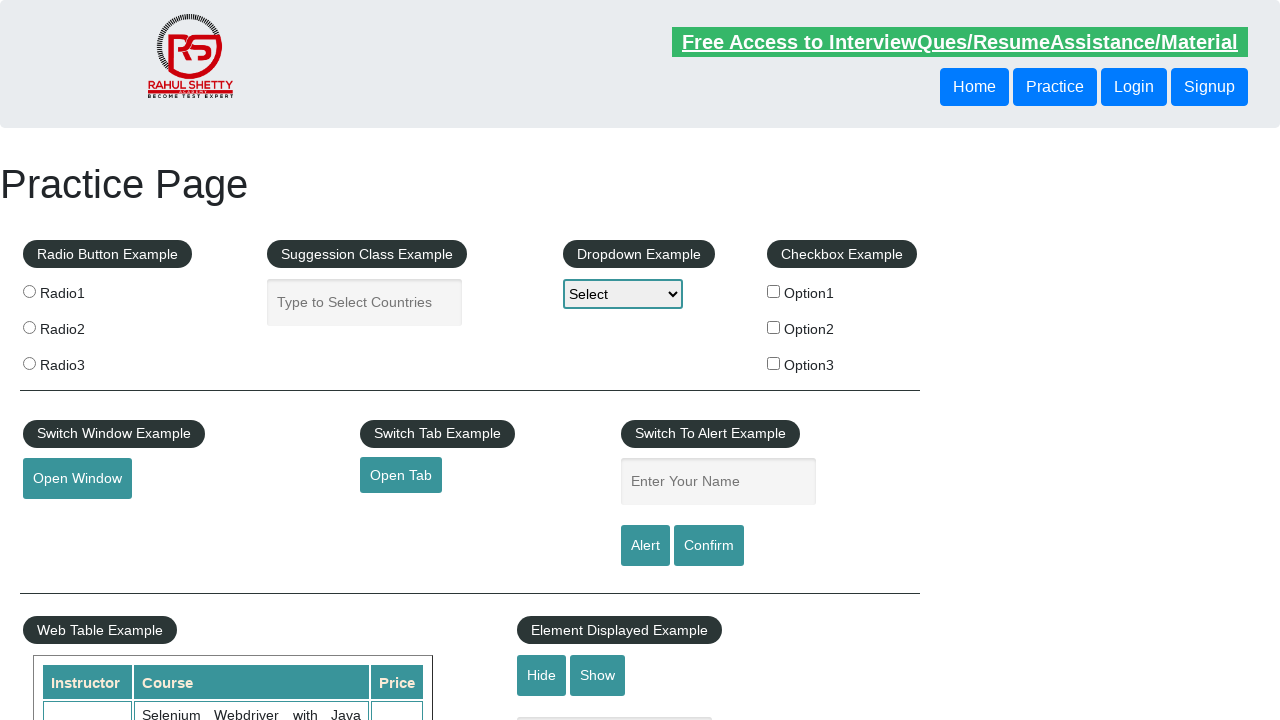

Retrieved link text: Contact info
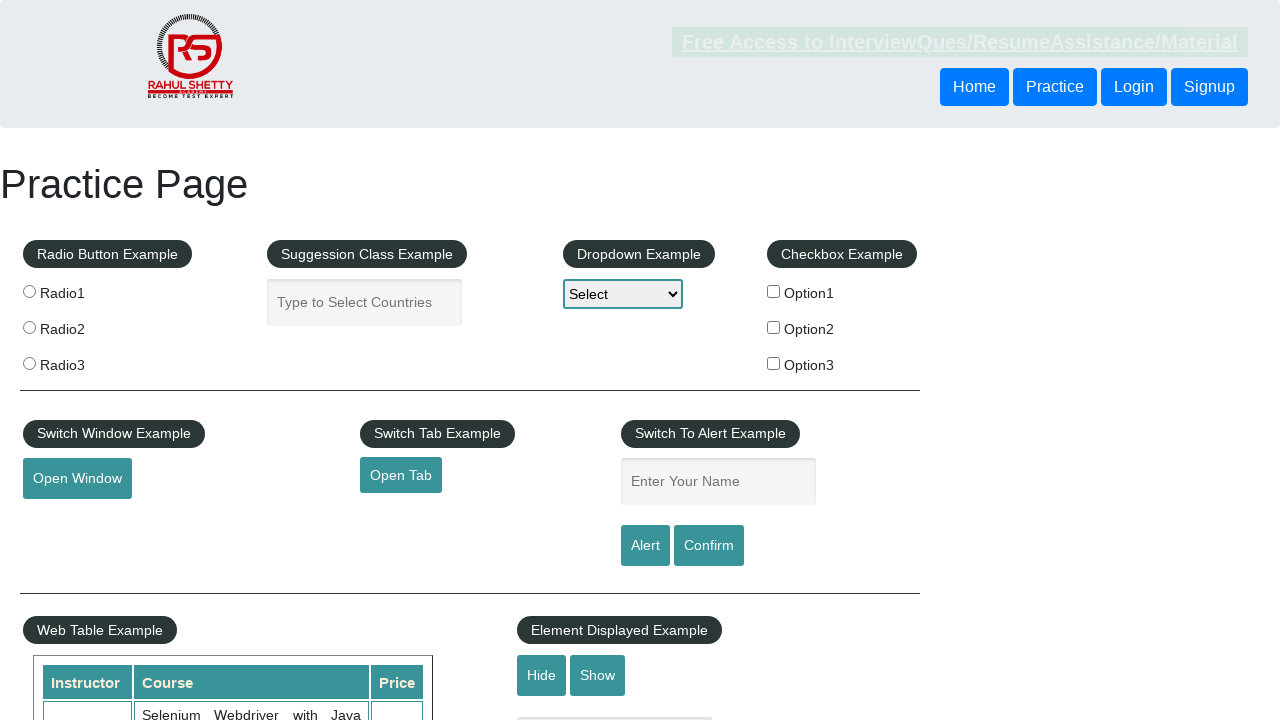

Retrieved link text: Dummy Content for Testing.
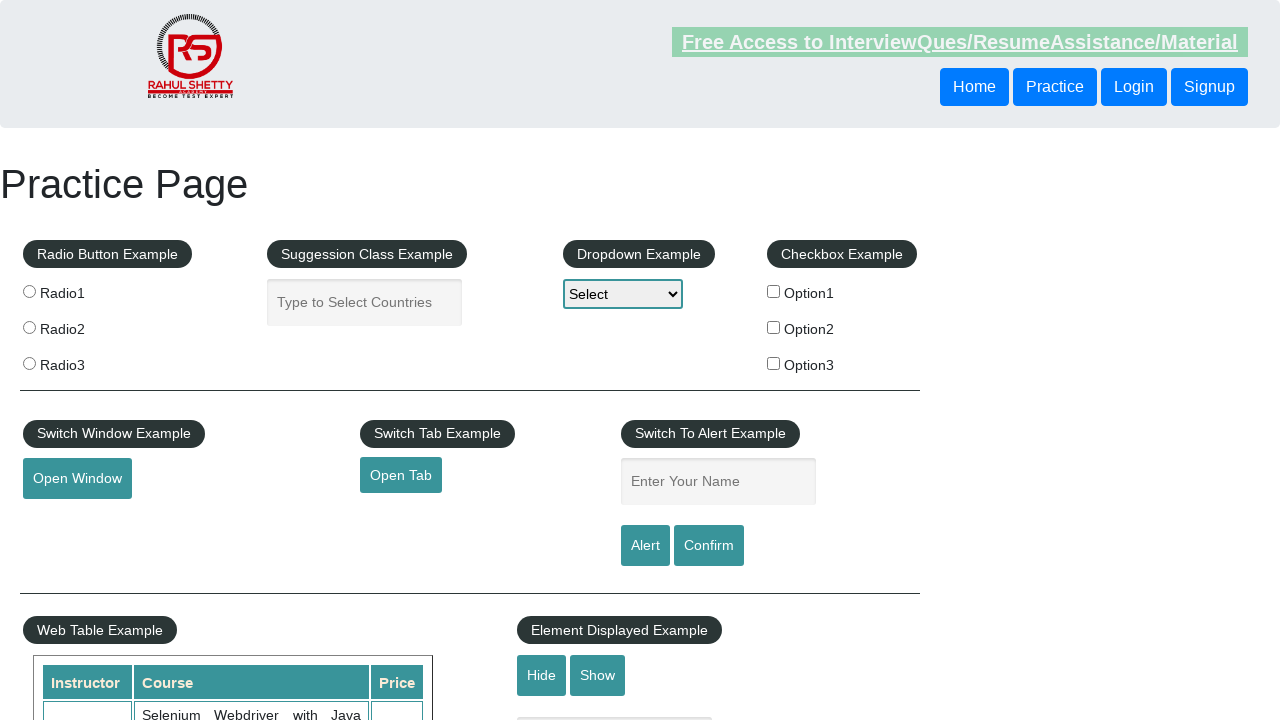

Retrieved link text: Dummy Content for Testing.
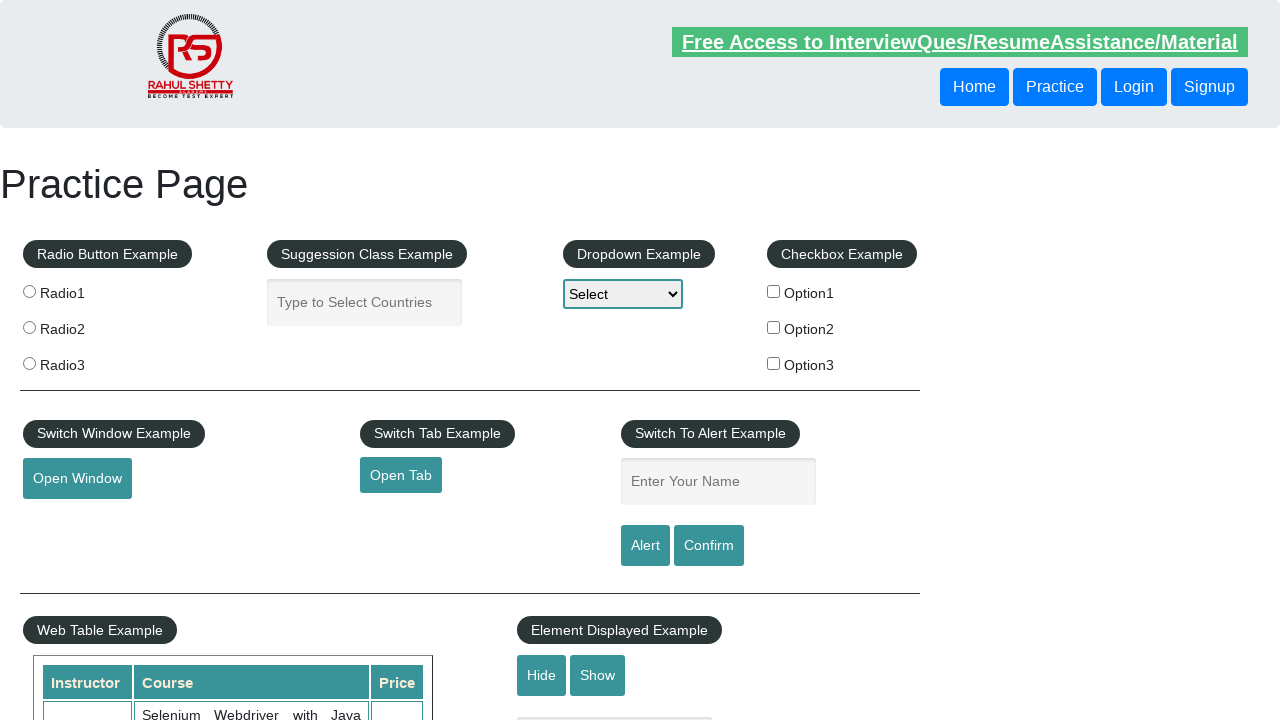

Retrieved link text: Dummy Content for Testing.
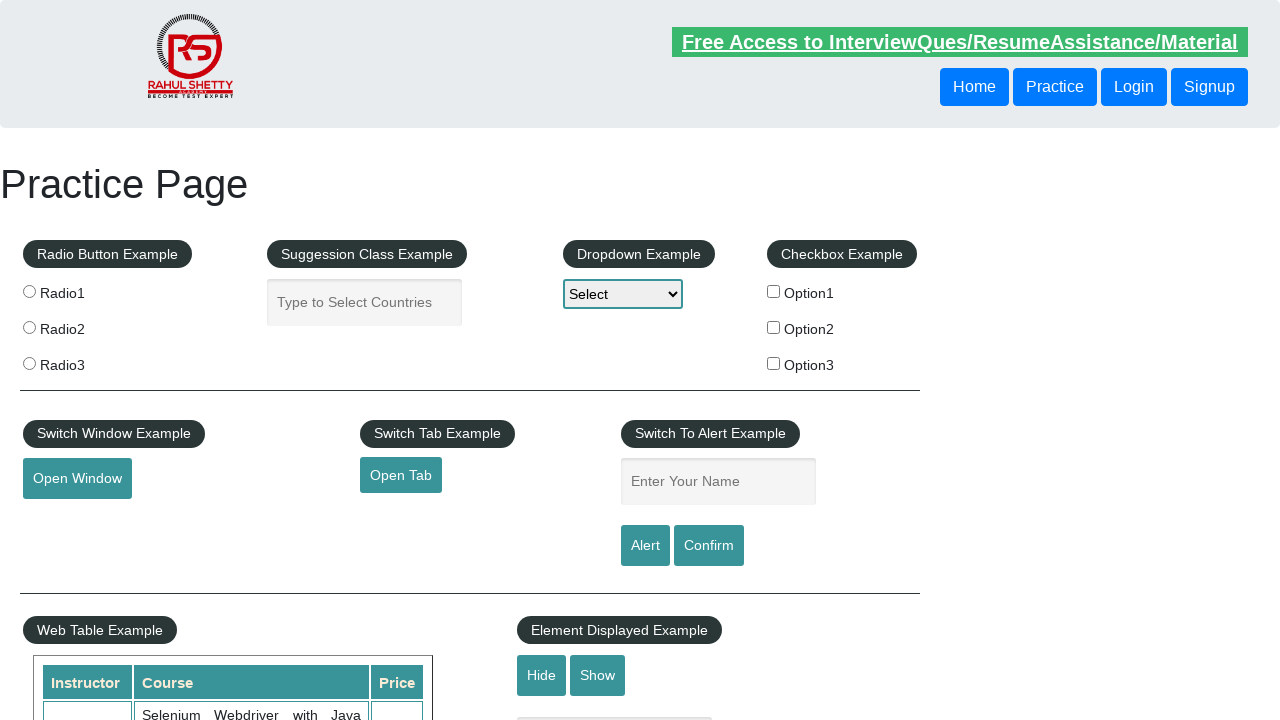

Retrieved link text: Dummy Content for Testing.
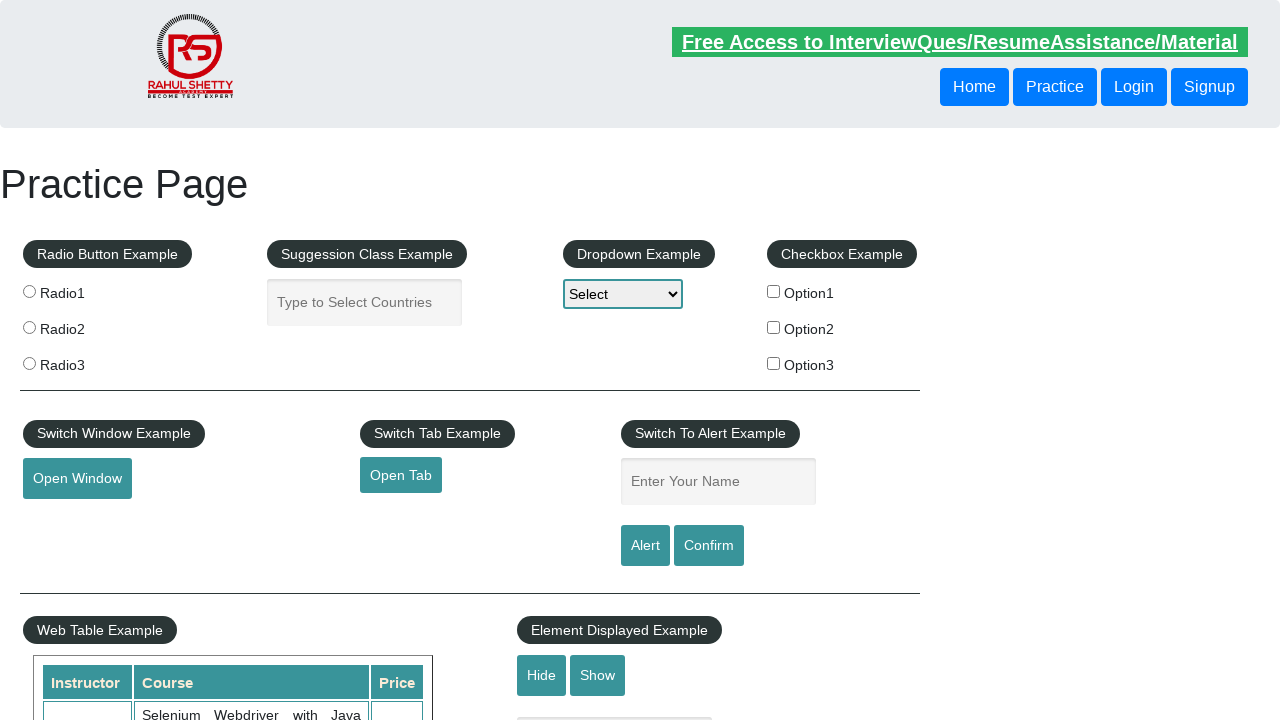

Retrieved link text: Social Media
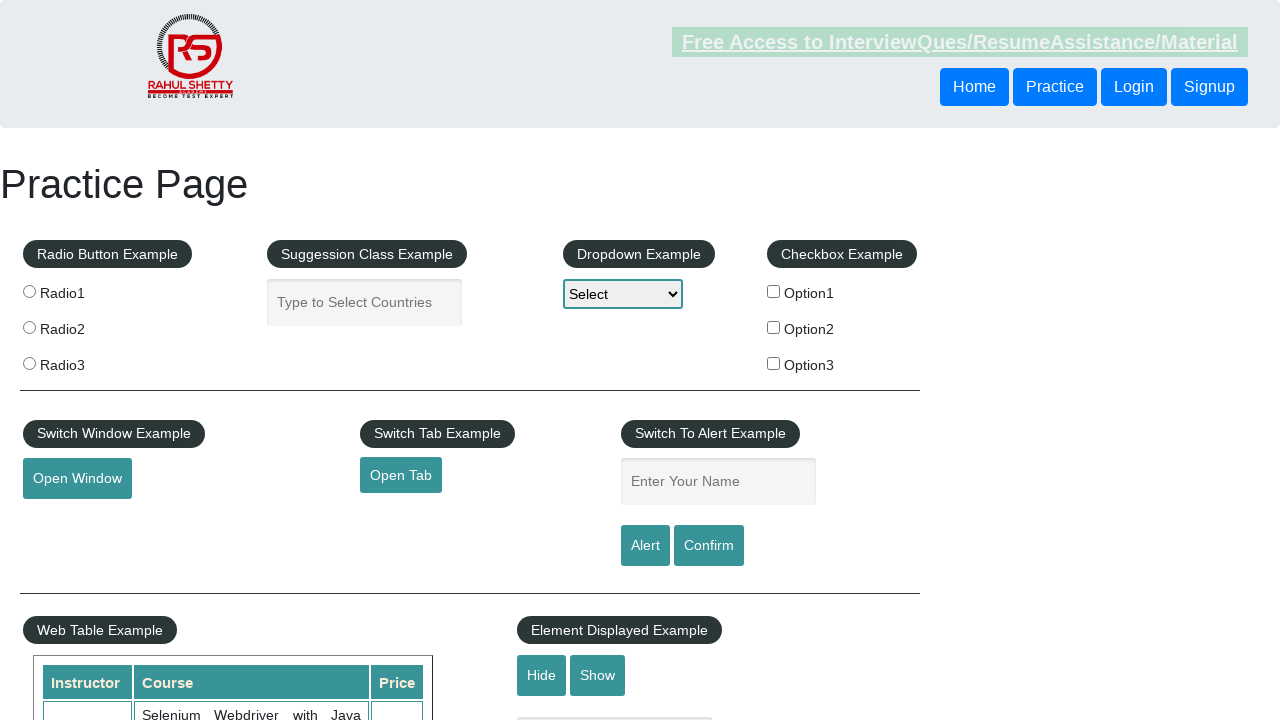

Retrieved link text: Facebook
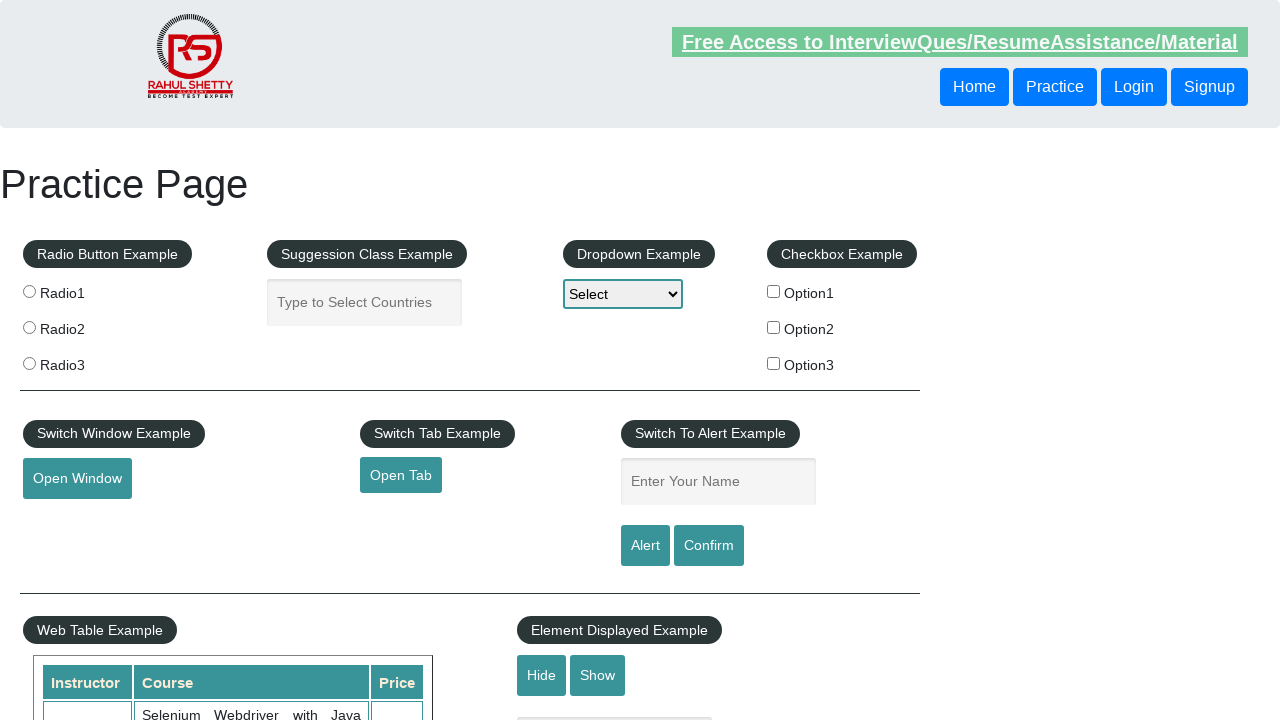

Retrieved link text: Twitter
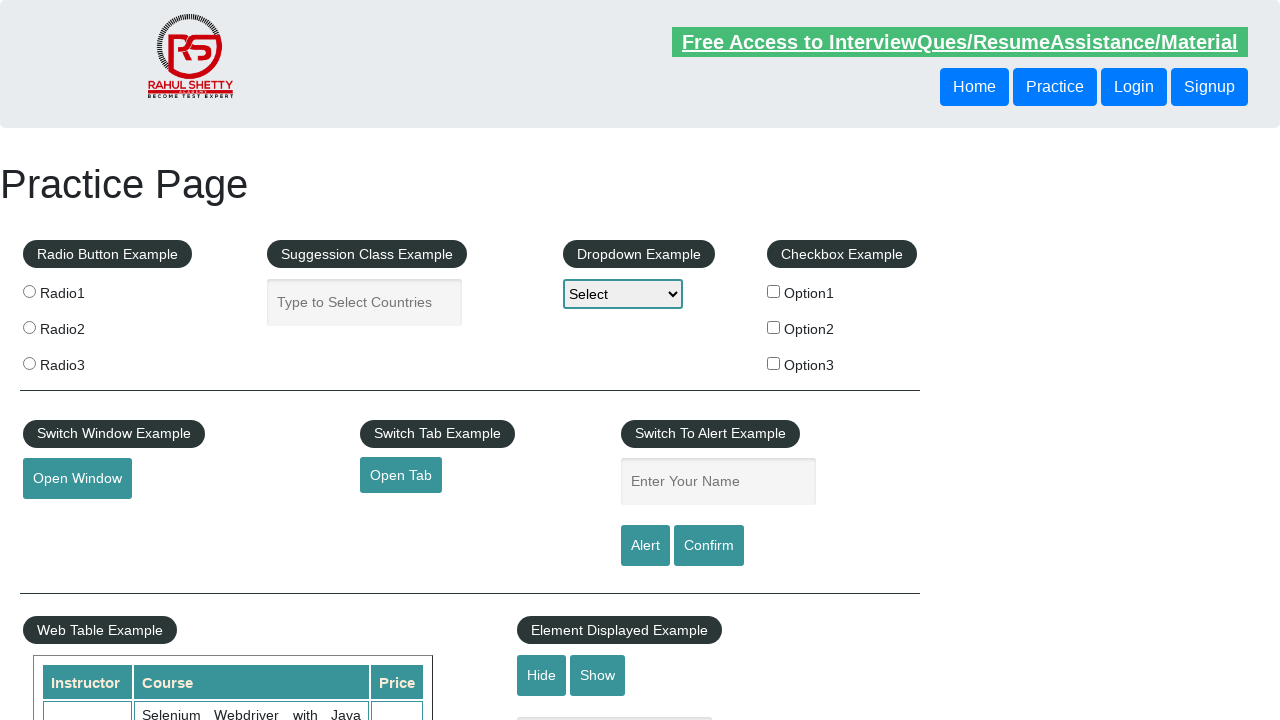

Retrieved link text: Google+
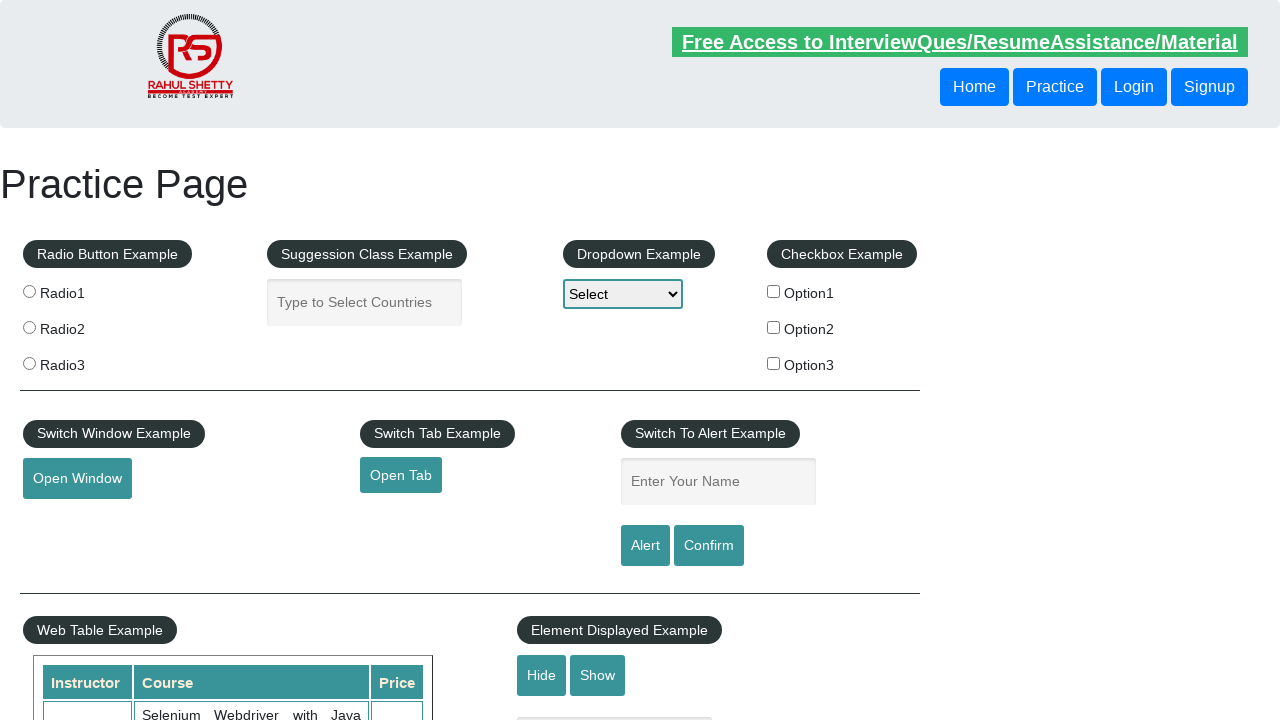

Retrieved link text: Youtube
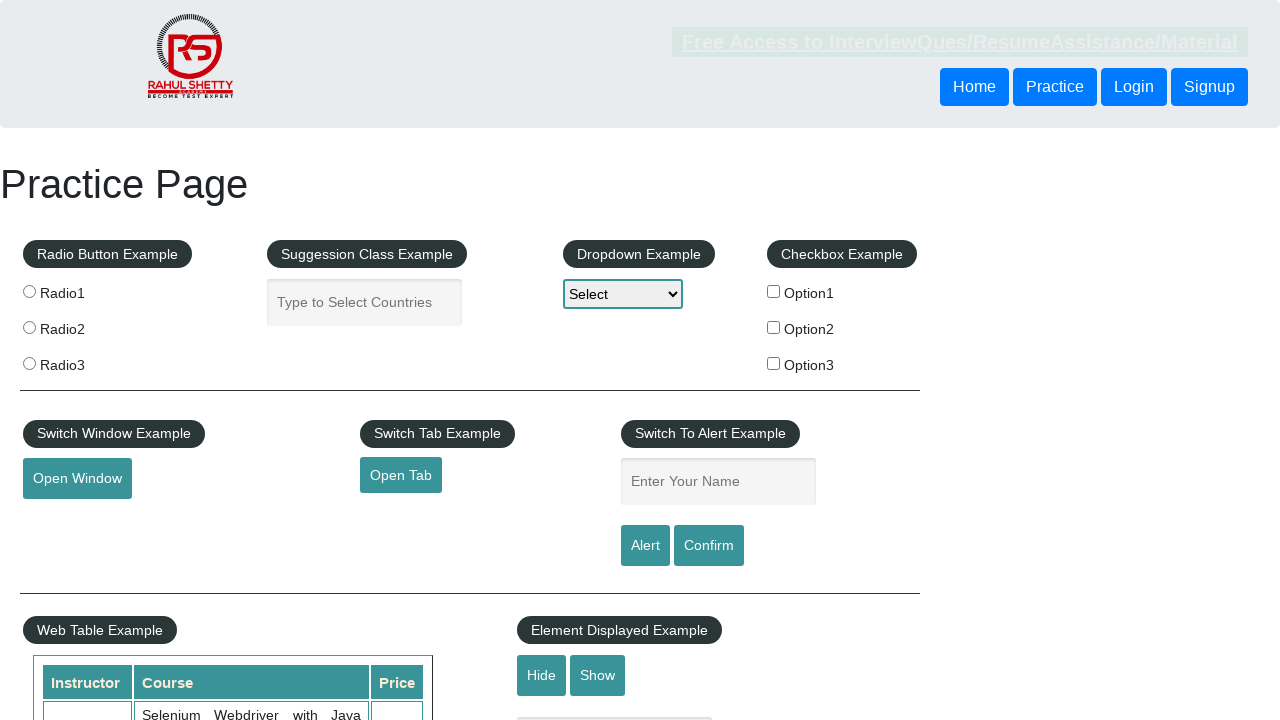

Retrieved link text:  Medianh Consulting
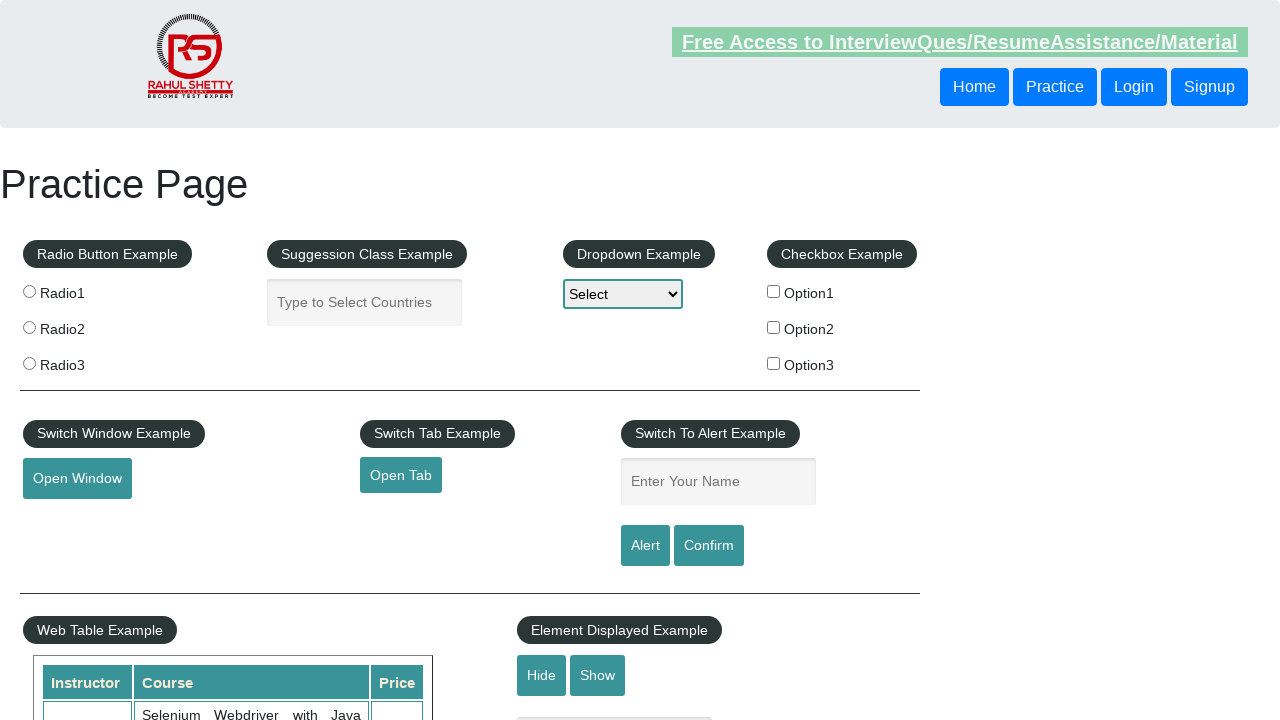

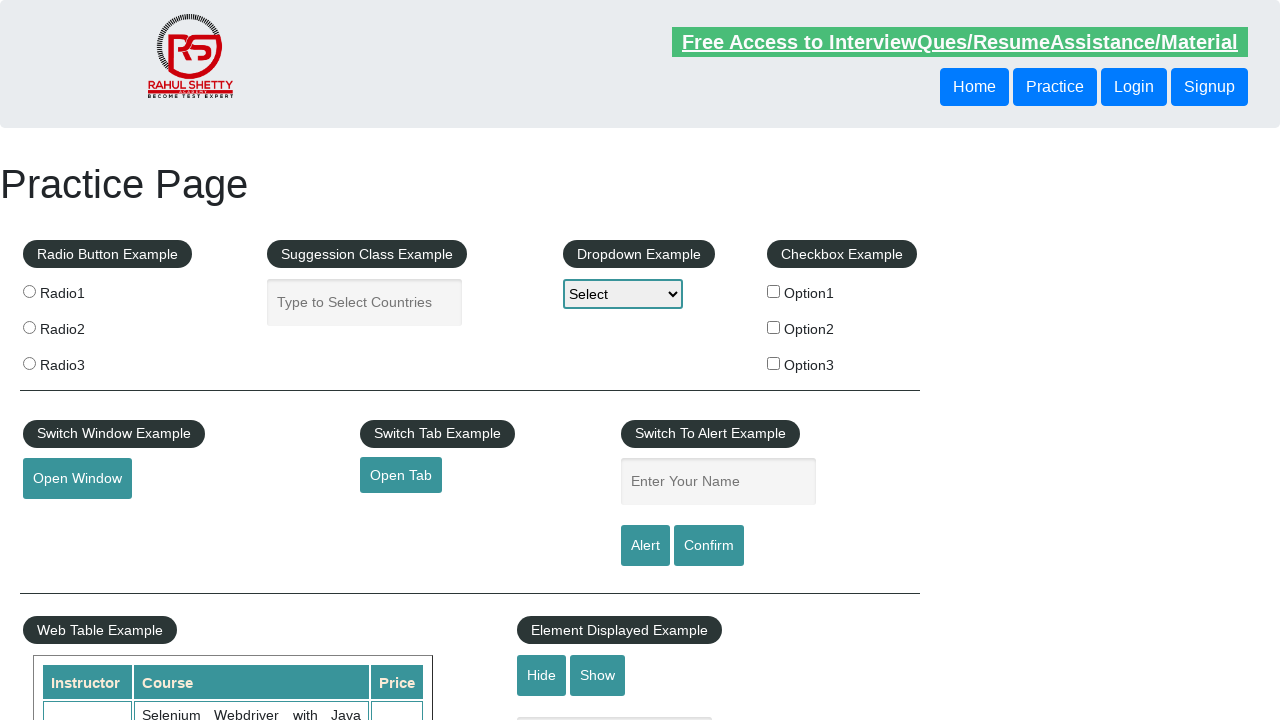